Tests menu navigation by hovering over menu items to reveal nested submenus using mouse interactions

Starting URL: https://demoqa.com/menu

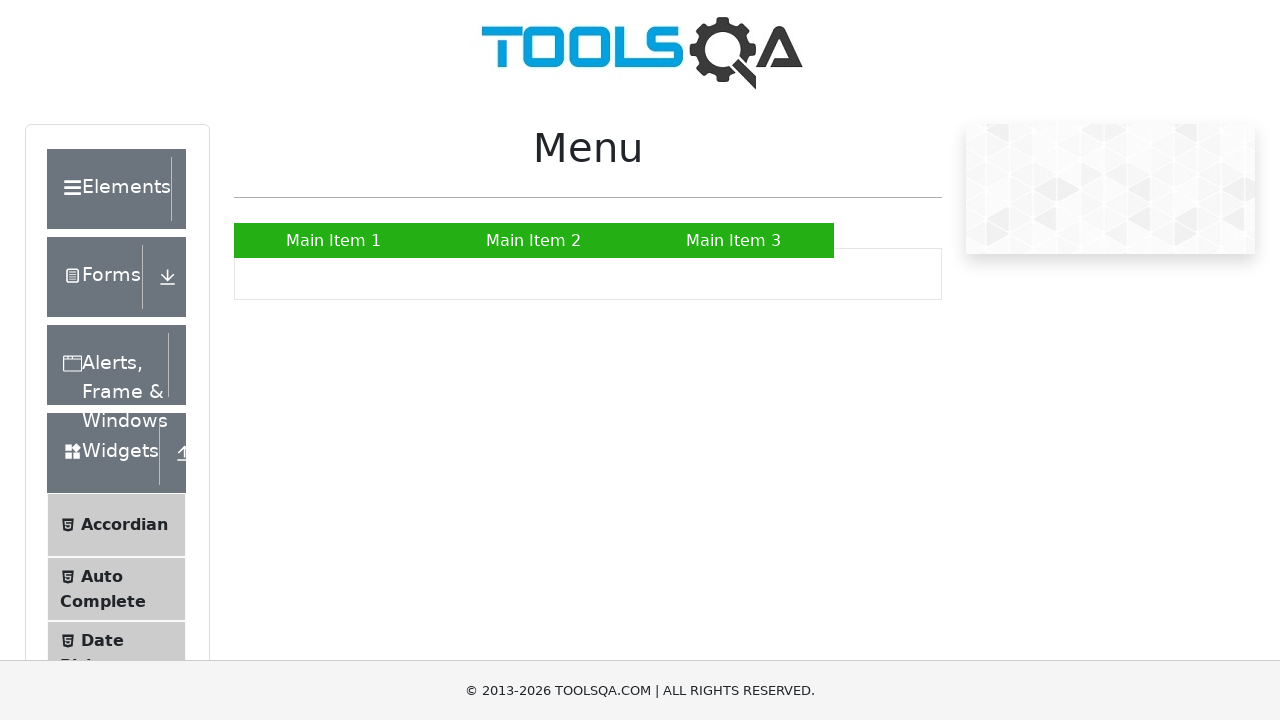

Navigated to https://demoqa.com/menu
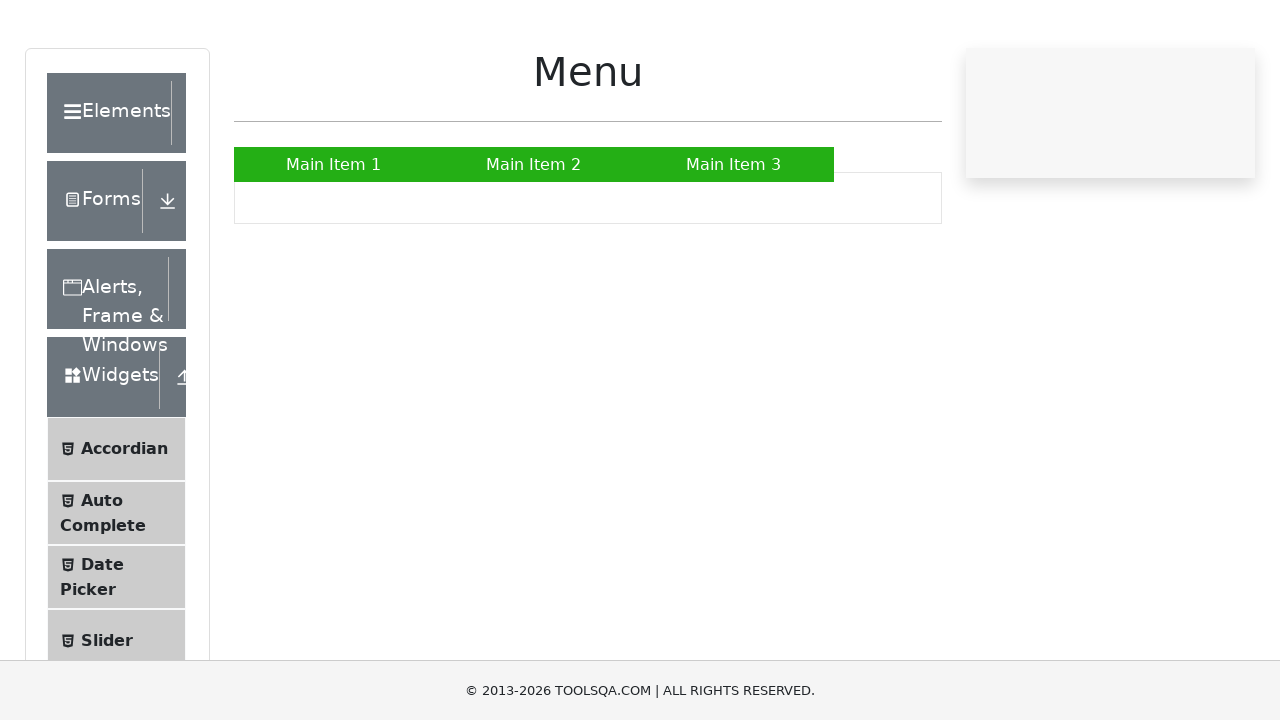

Hovered over Main Item 2 to reveal submenu at (534, 240) on xpath=//ul[@id='nav']/li[2]/a
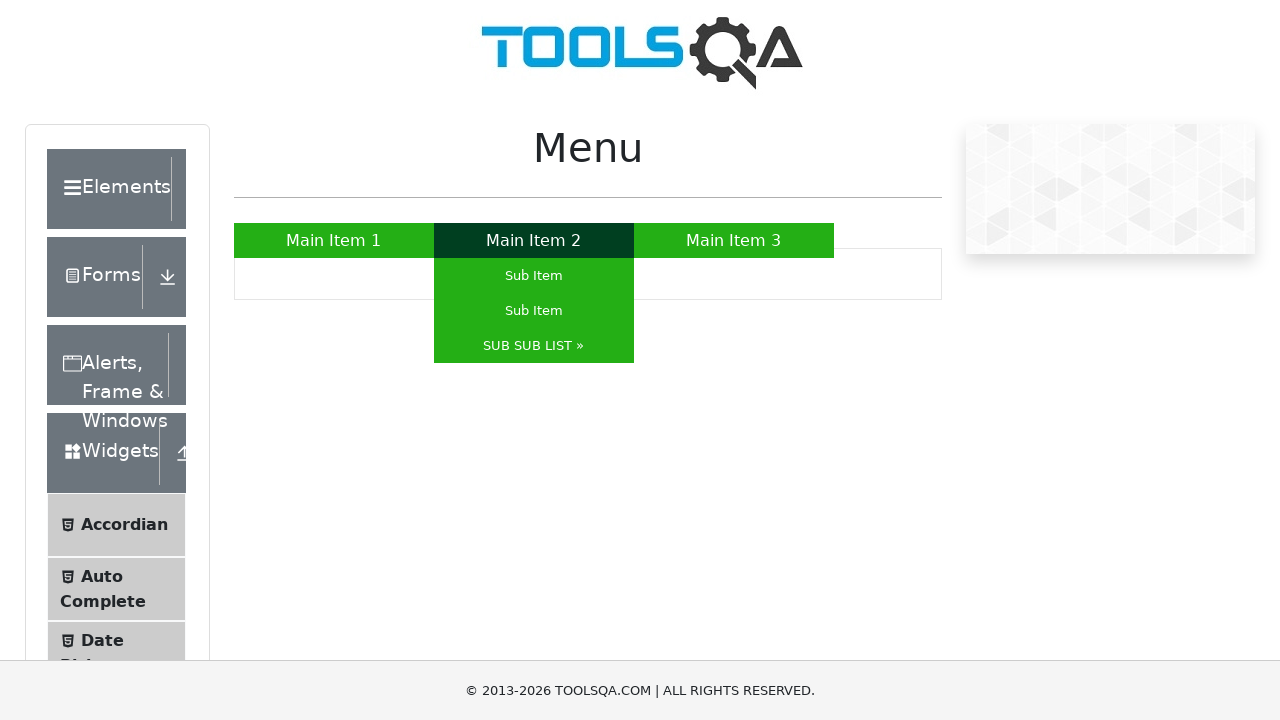

Waited 500ms for submenu to appear
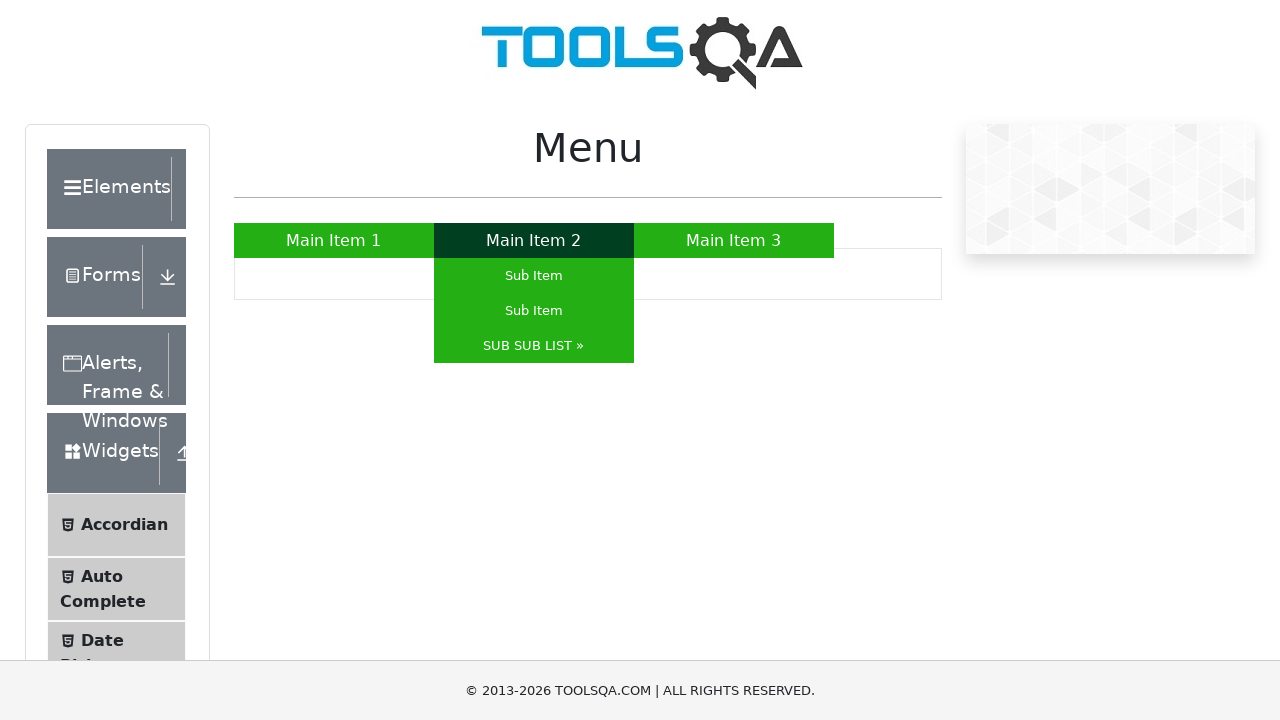

Hovered over Sub Sub List item to reveal nested submenu at (534, 346) on xpath=//ul[@id='nav']/li[2]/ul/li[3]/a
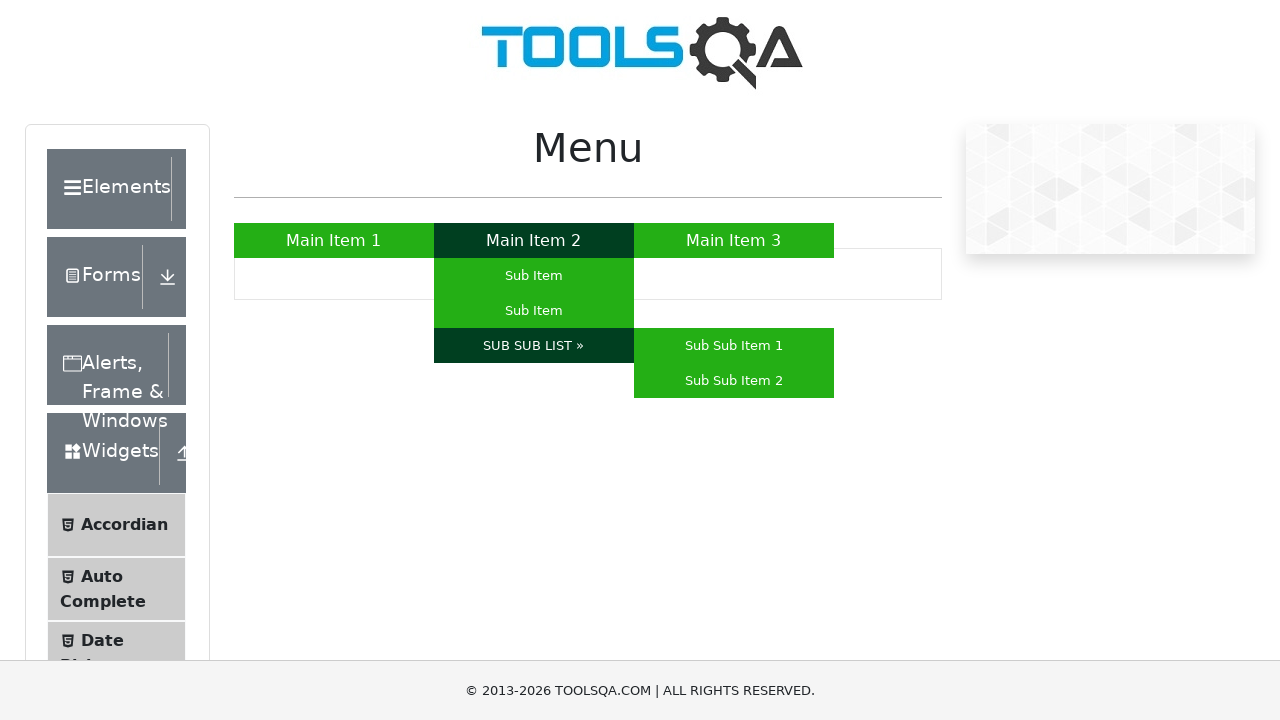

Waited 500ms for nested submenu to appear
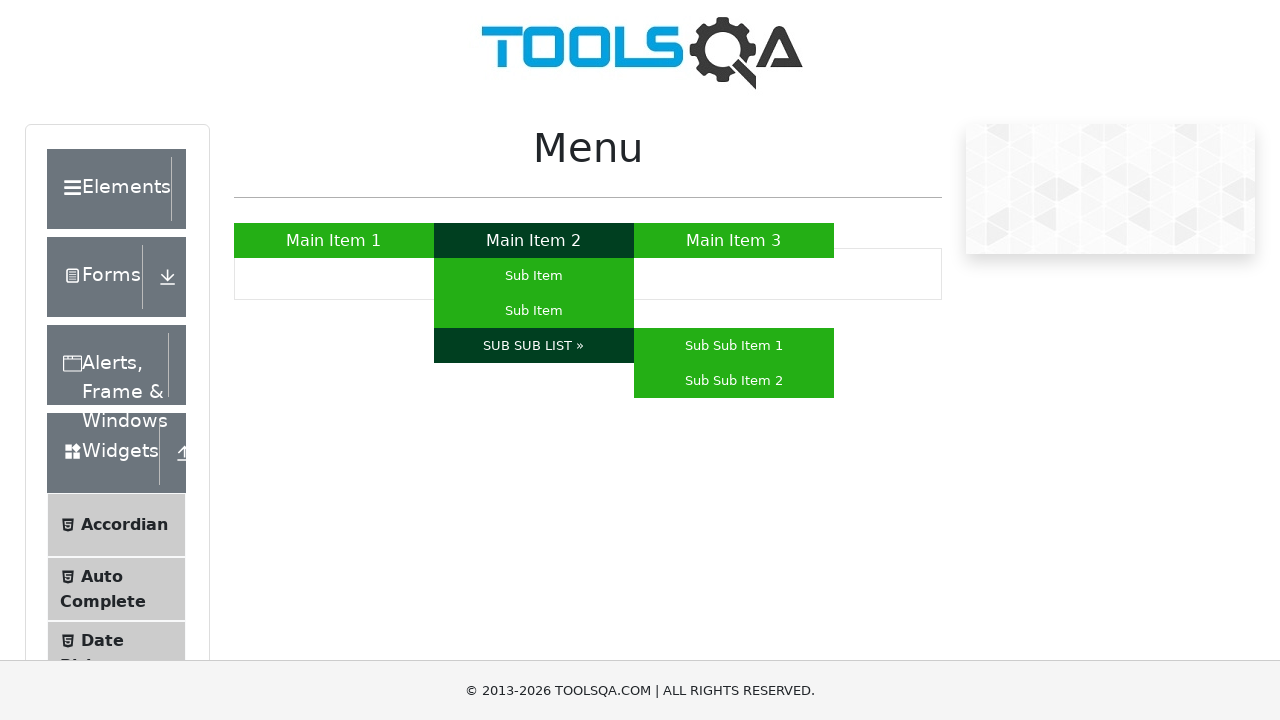

Hovered over Sub Sub Item 1 in the nested submenu at (734, 346) on xpath=//ul[@id='nav']/li[2]/ul/li[3]//li/a
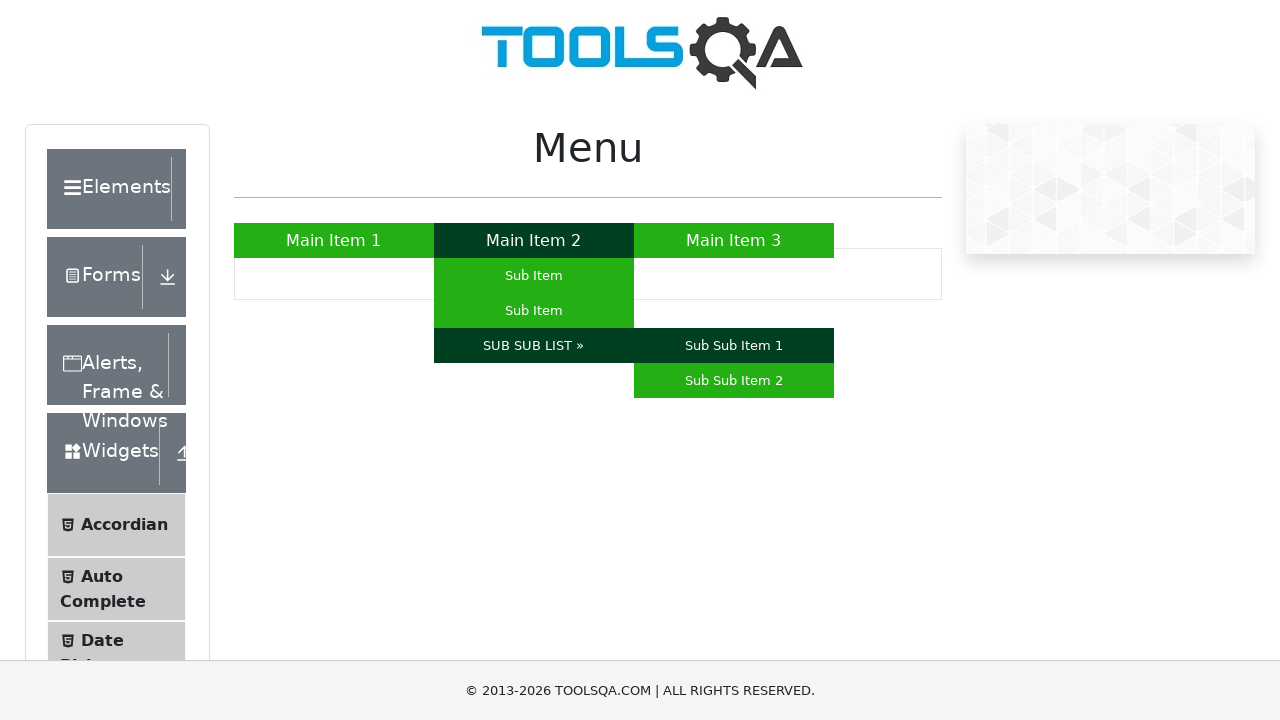

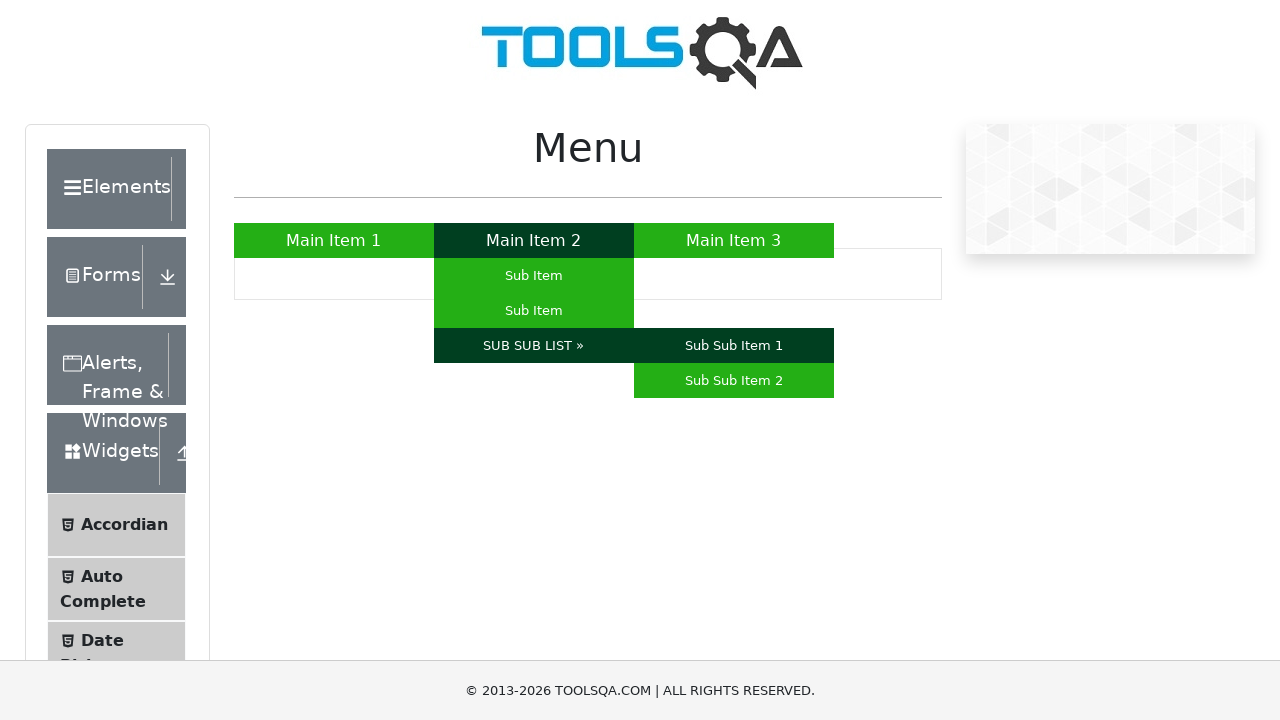